Tests the text box form on DemoQA by filling in full name, email, current address, and permanent address fields, then submitting the form and verifying the output displays correctly.

Starting URL: https://demoqa.com/text-box

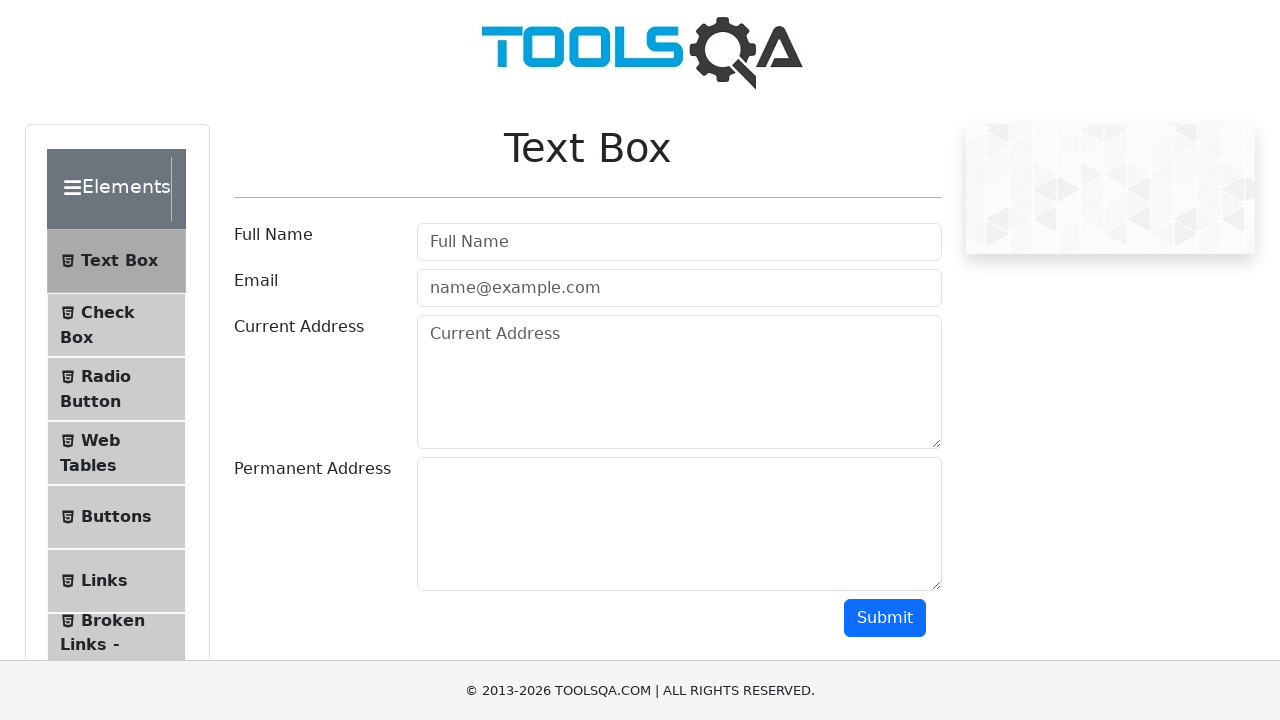

Filled full name field with 'SelFullname1' on #userName
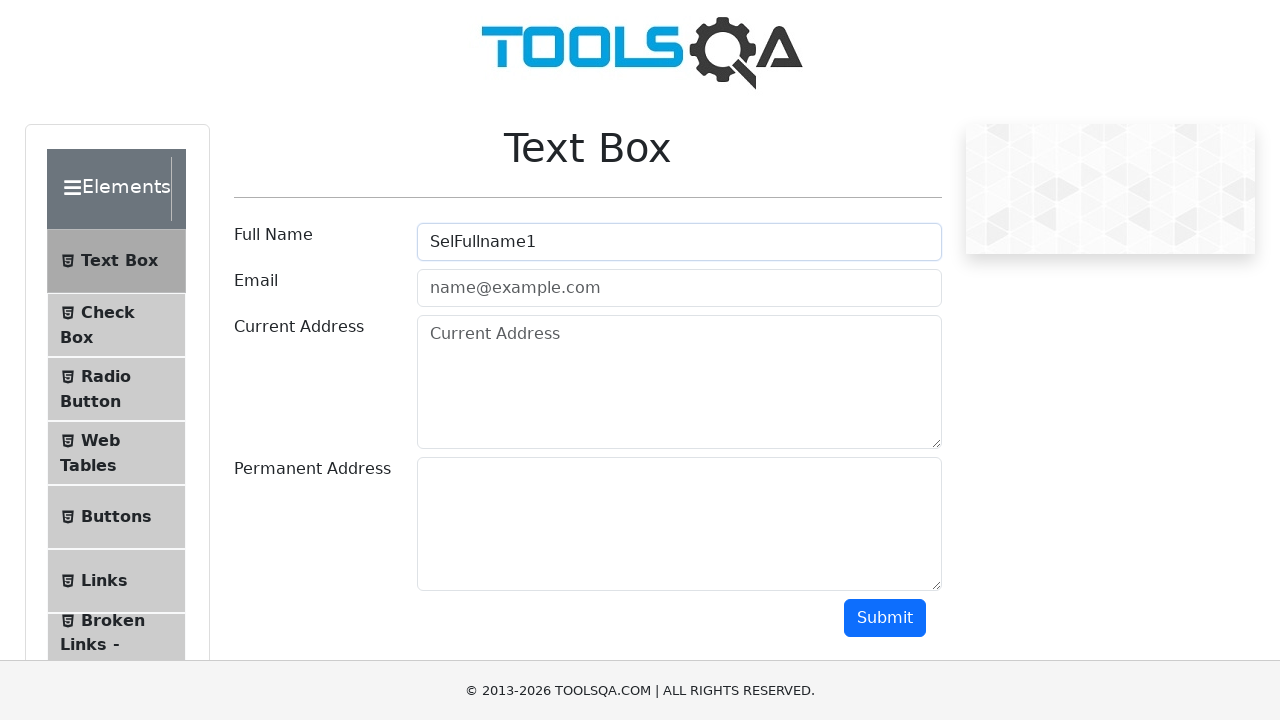

Filled email field with 'email1@email.com' on #userEmail
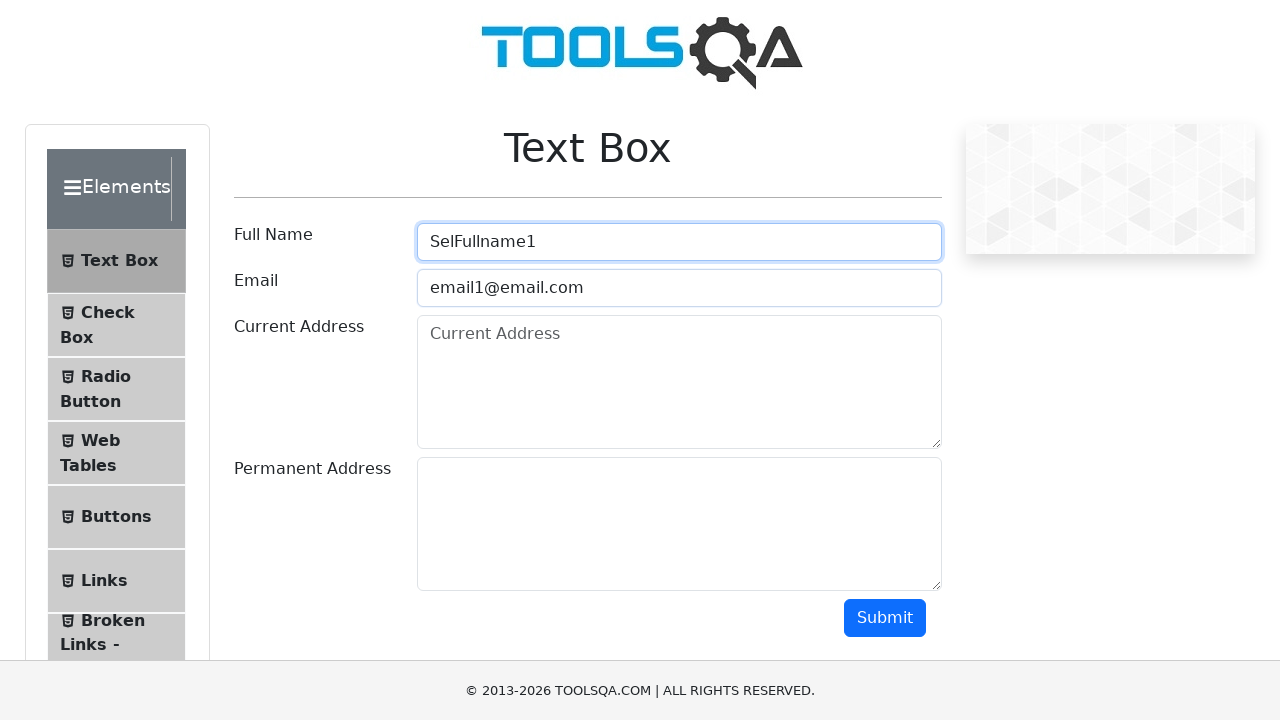

Filled current address field with 'Current Address1Address1' on #currentAddress
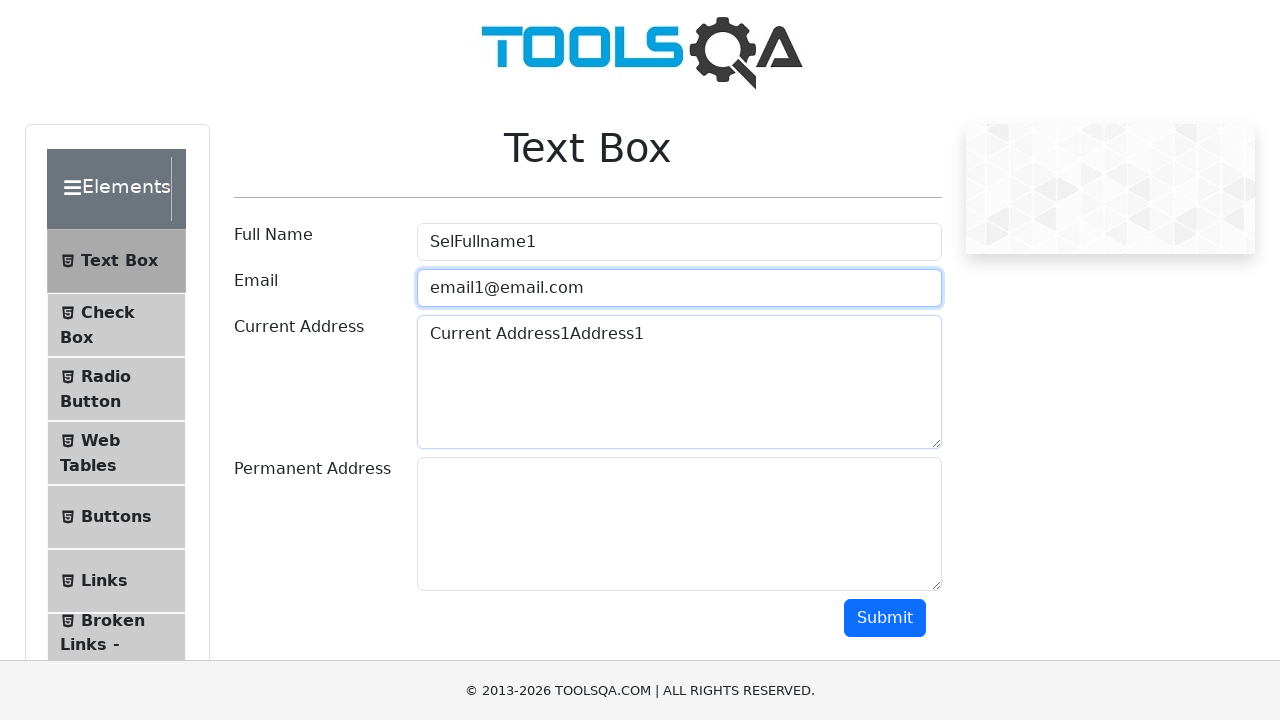

Filled permanent address field with 'Permanent text 1' on #permanentAddress
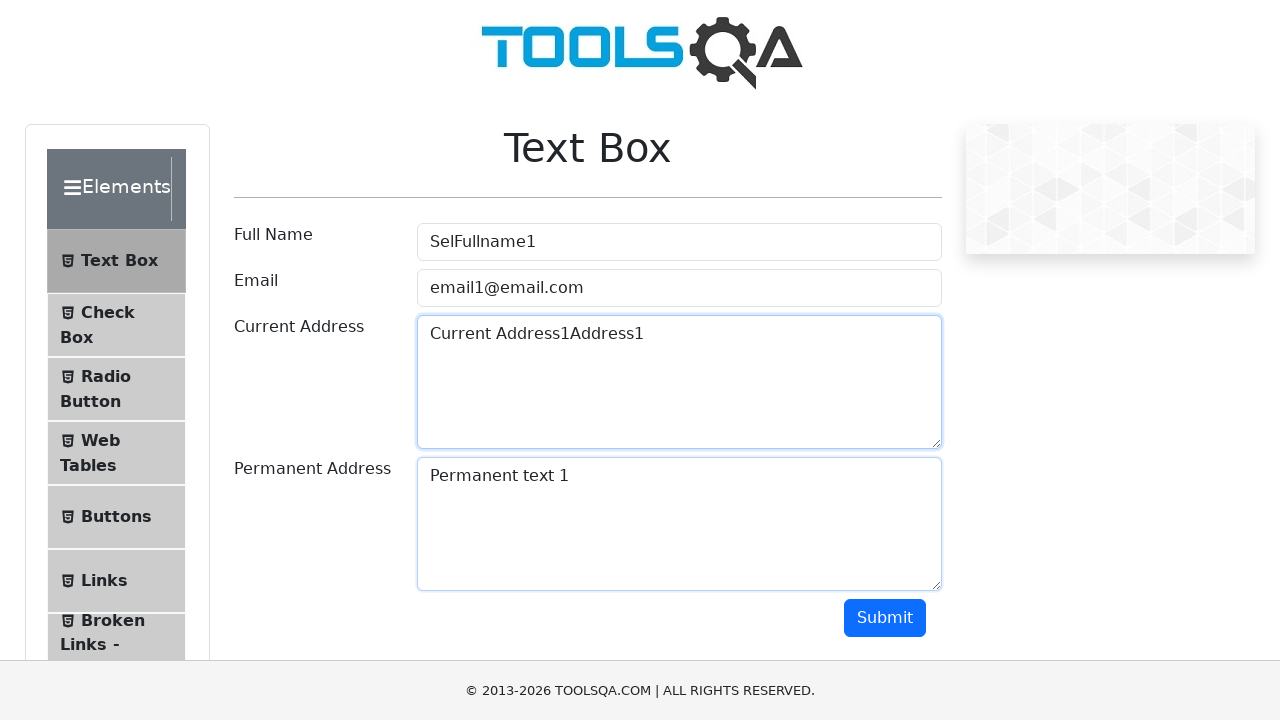

Clicked submit button to submit the form at (885, 618) on #submit
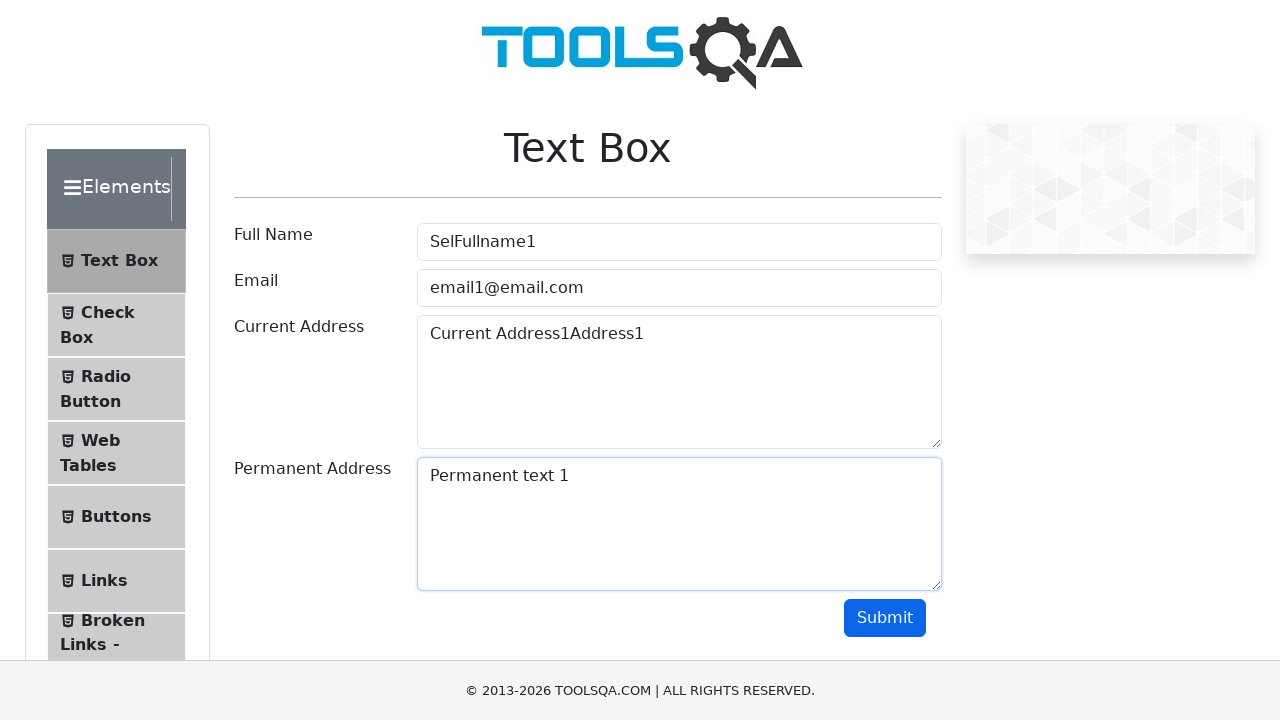

Output section loaded with name element visible
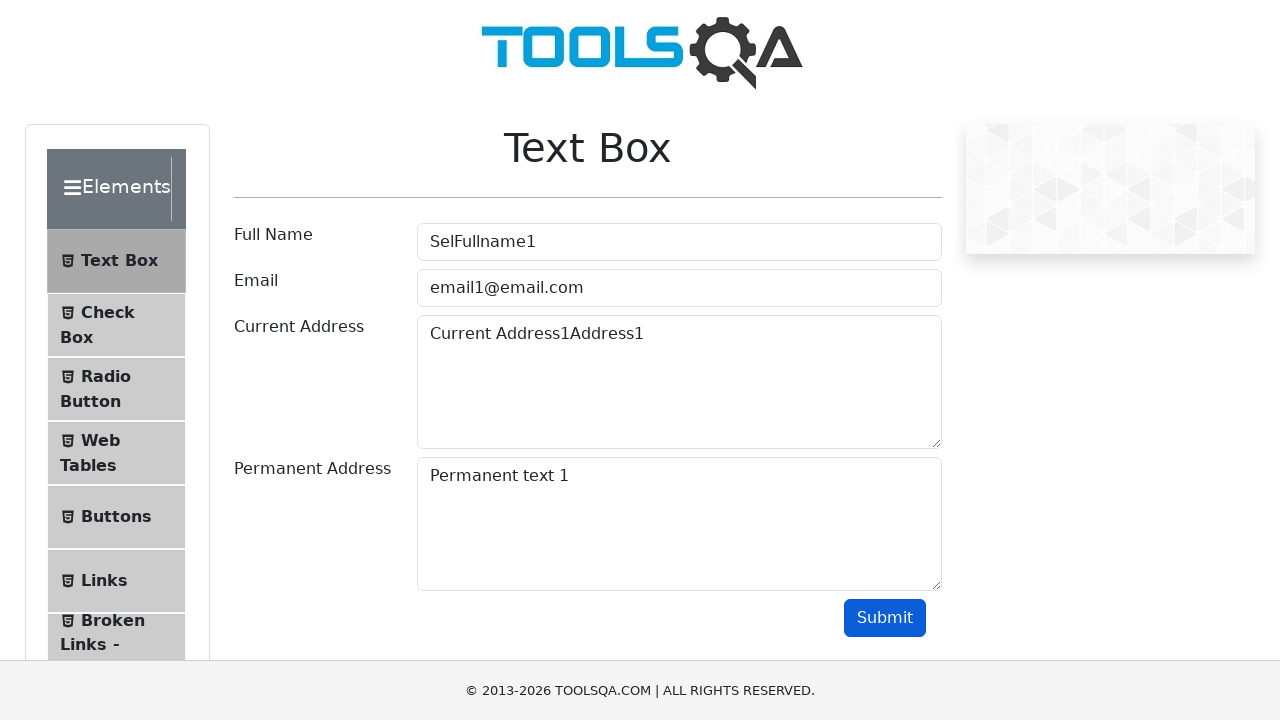

Verified name element is displayed in output section
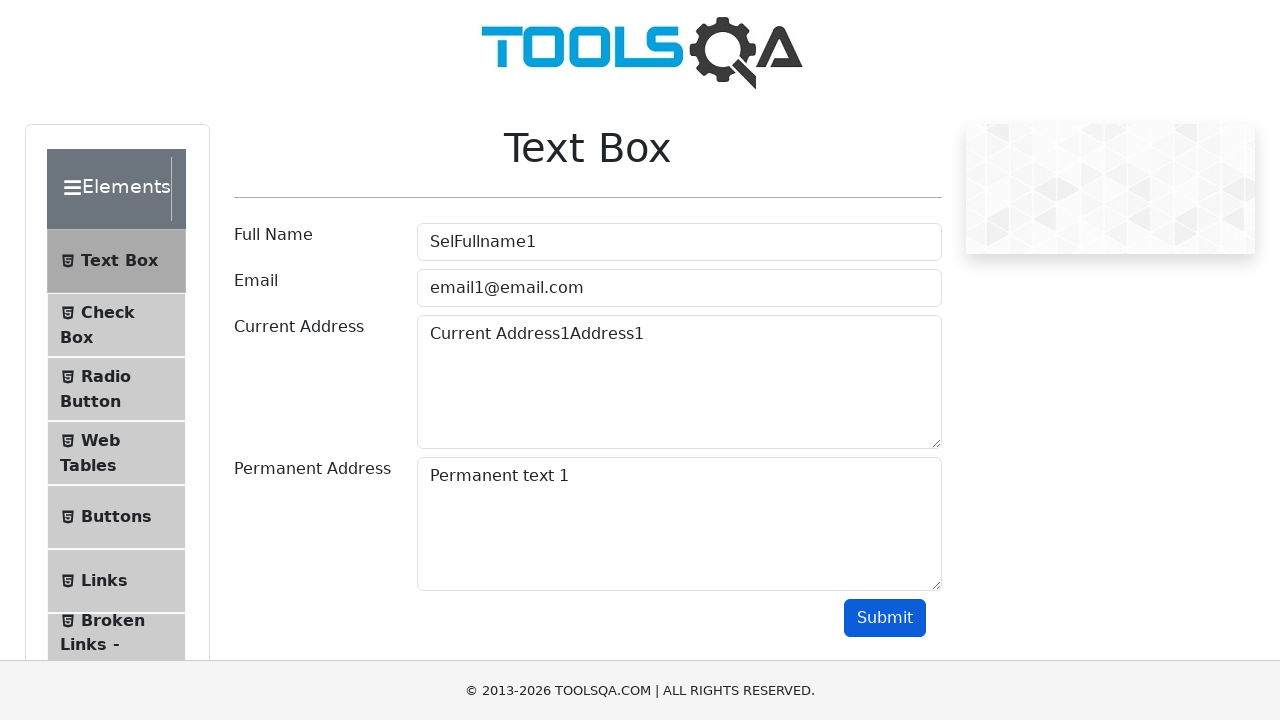

Verified email element is displayed in output section
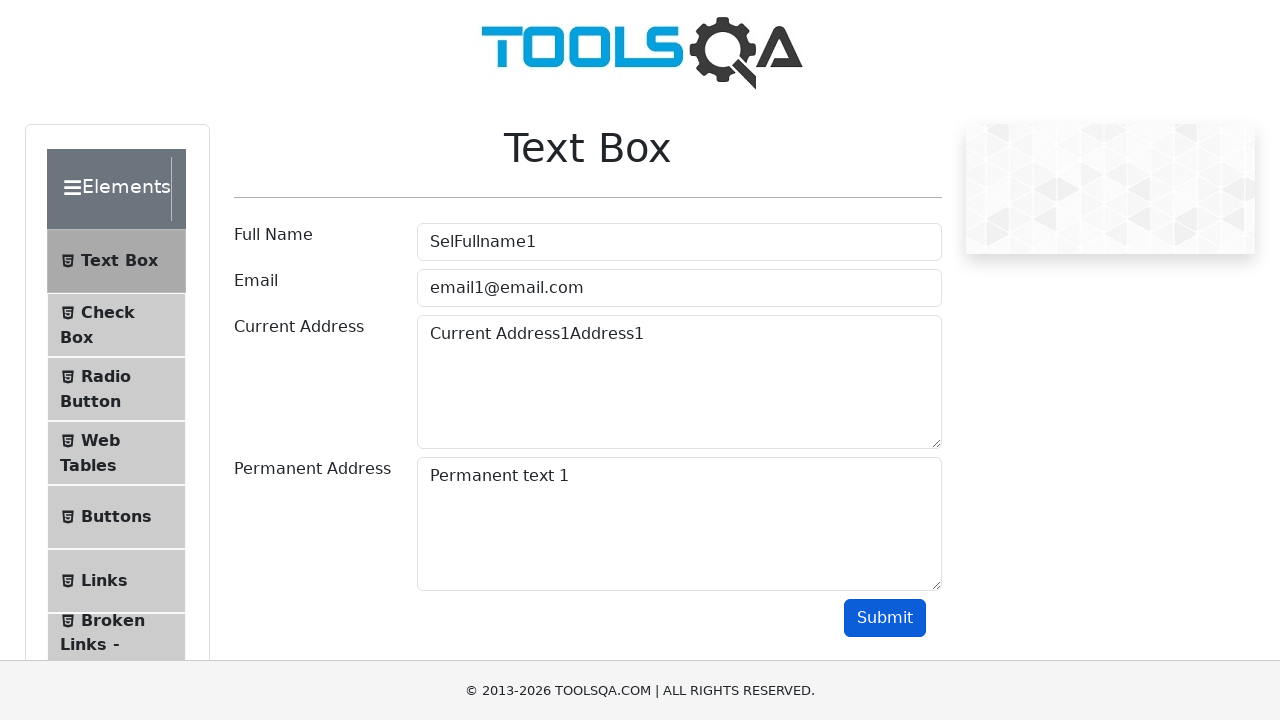

Verified current address element is displayed in output section
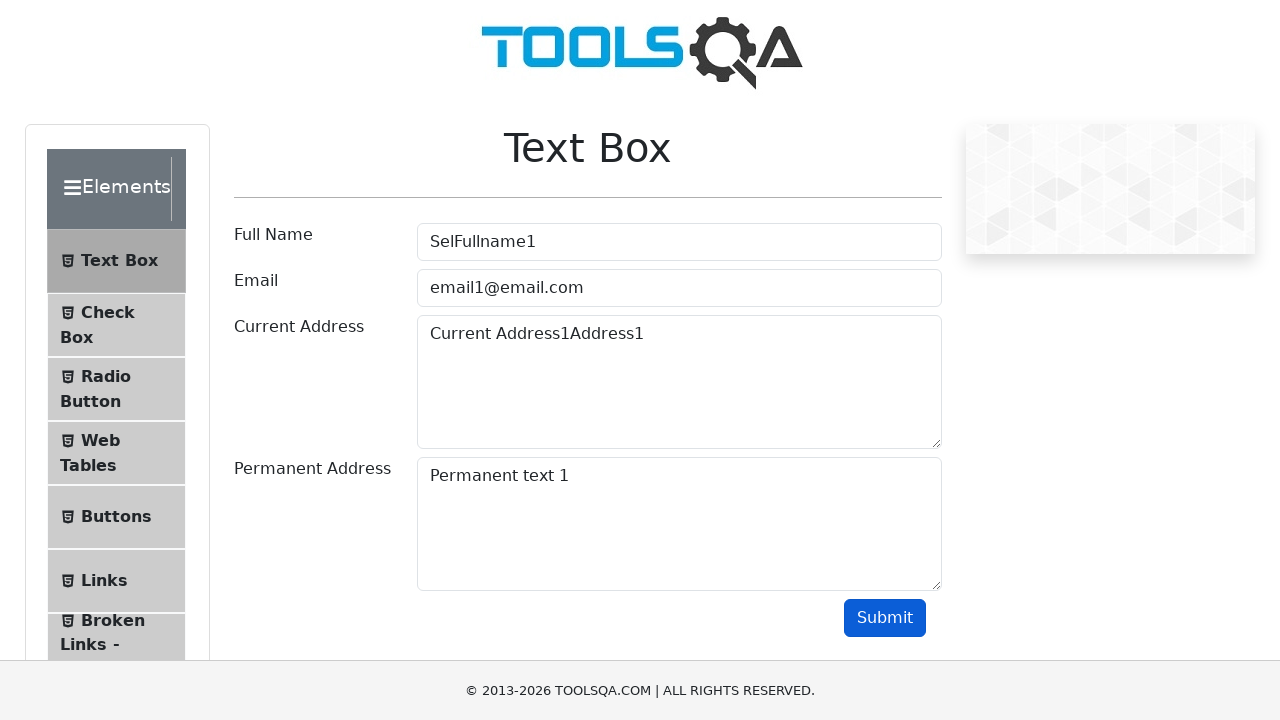

Verified permanent address element is displayed in output section
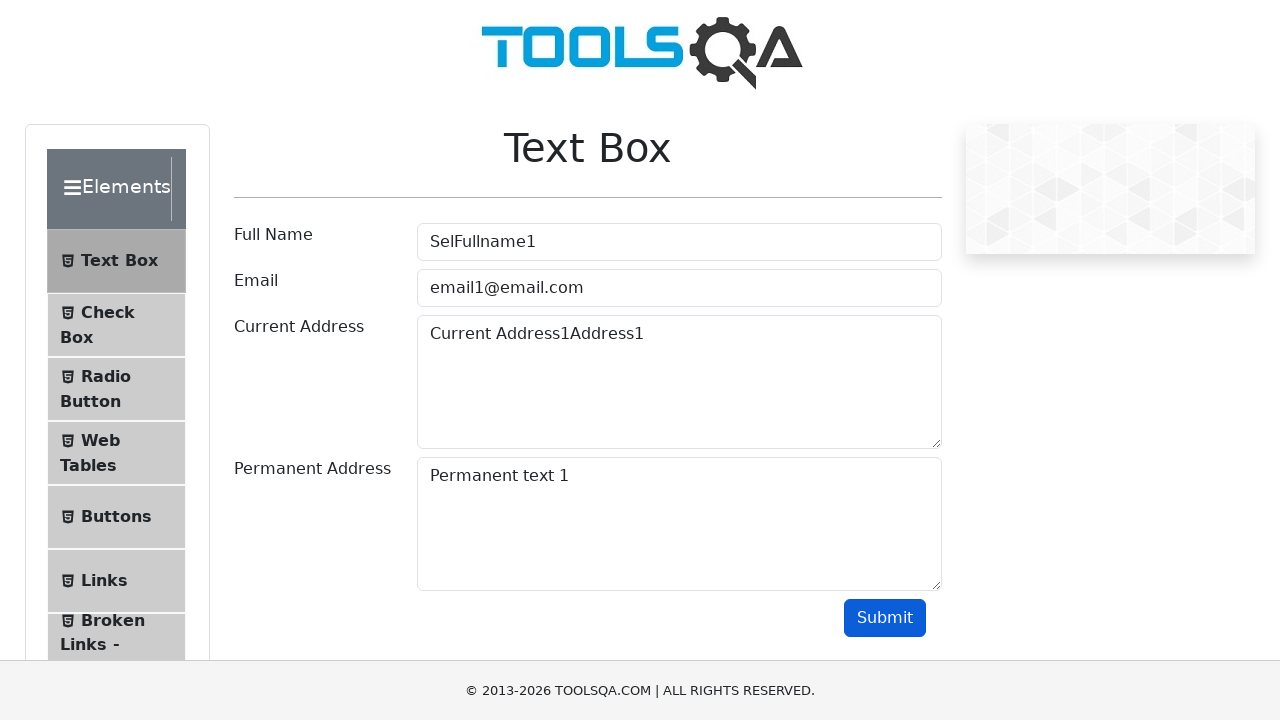

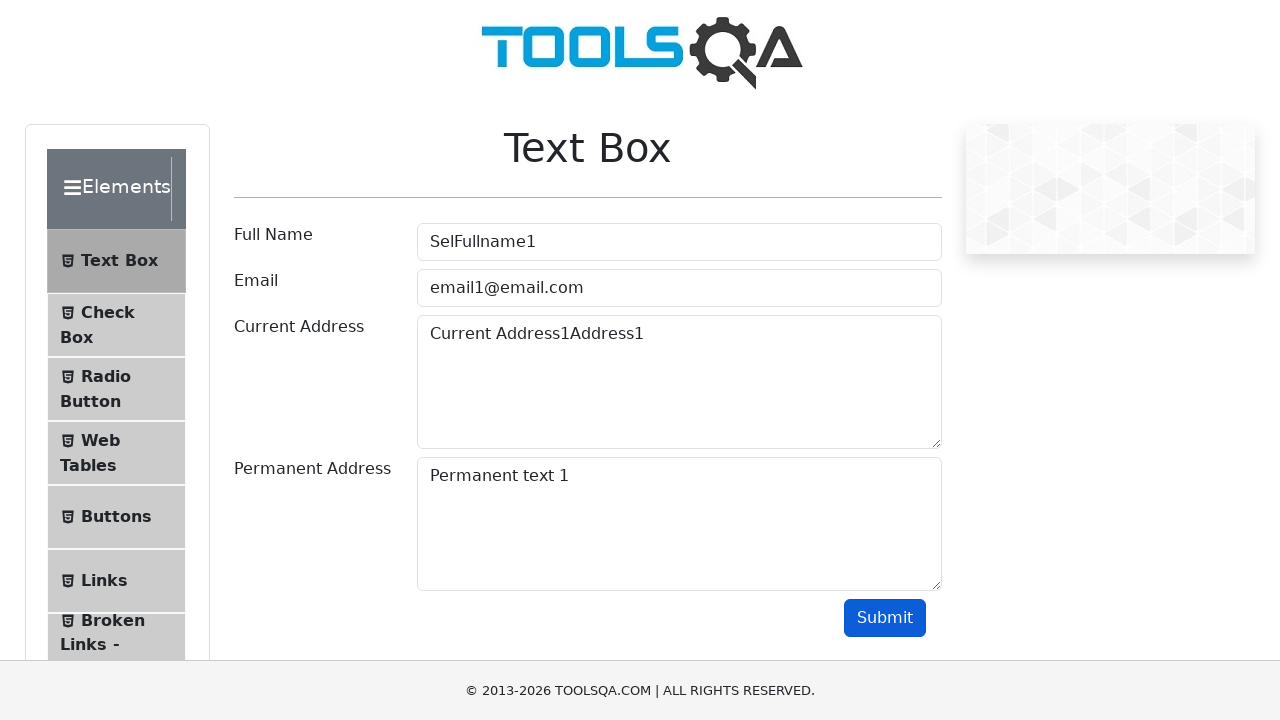